Navigates to the Guru99 demo bank page and verifies the page loads successfully by maximizing the window and capturing the page state.

Starting URL: http://demo.guru99.com/v1/

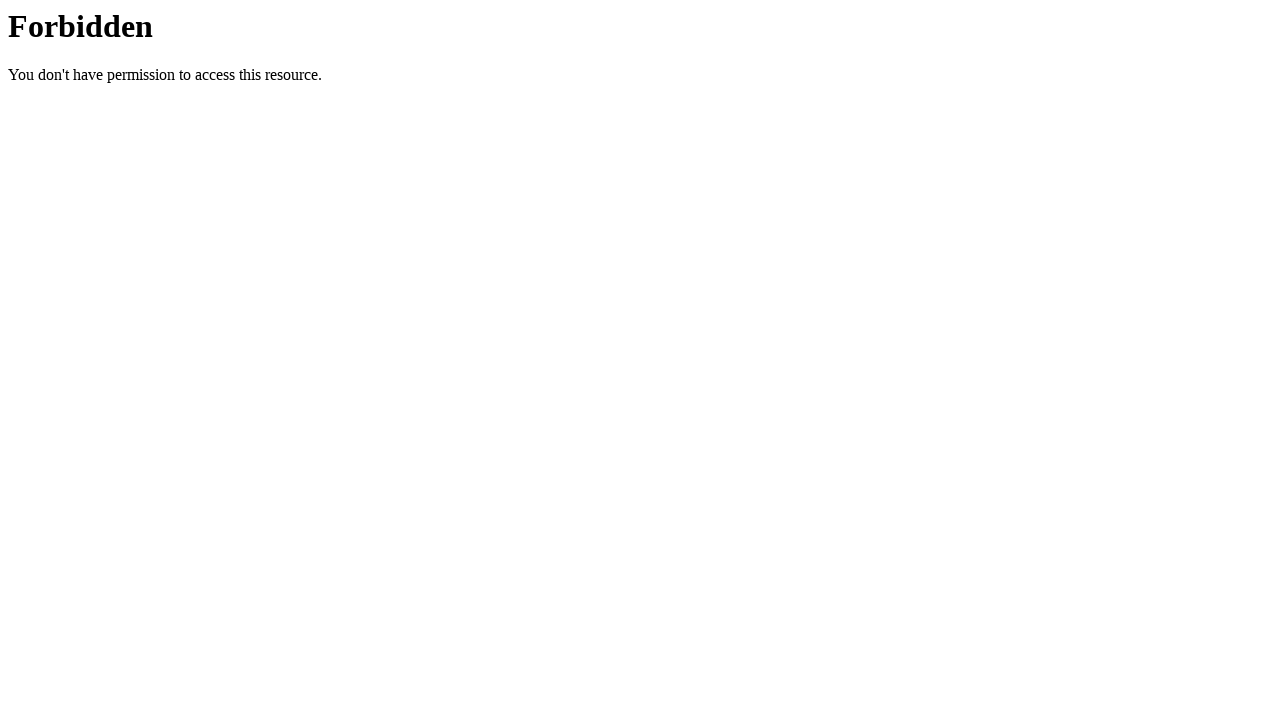

Set viewport size to 1920x1080 to maximize window
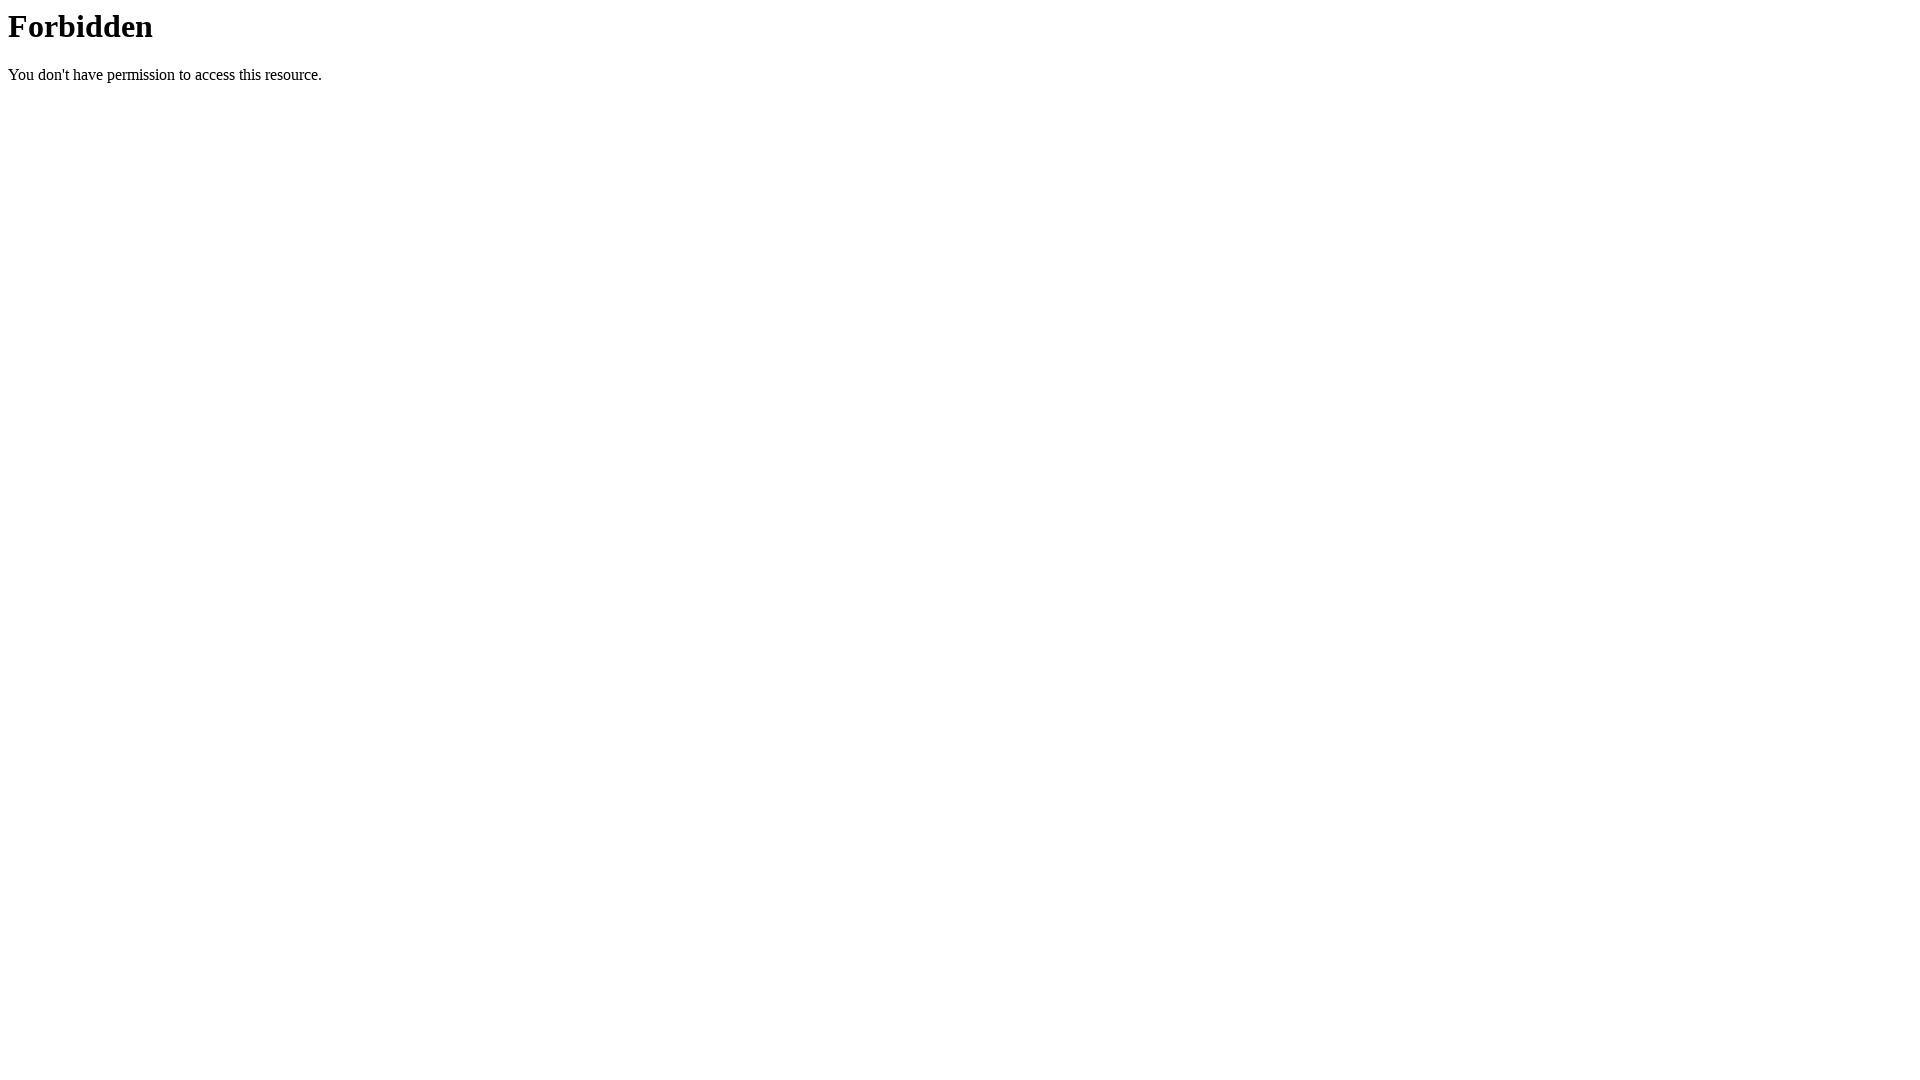

Waited for page to reach networkidle state
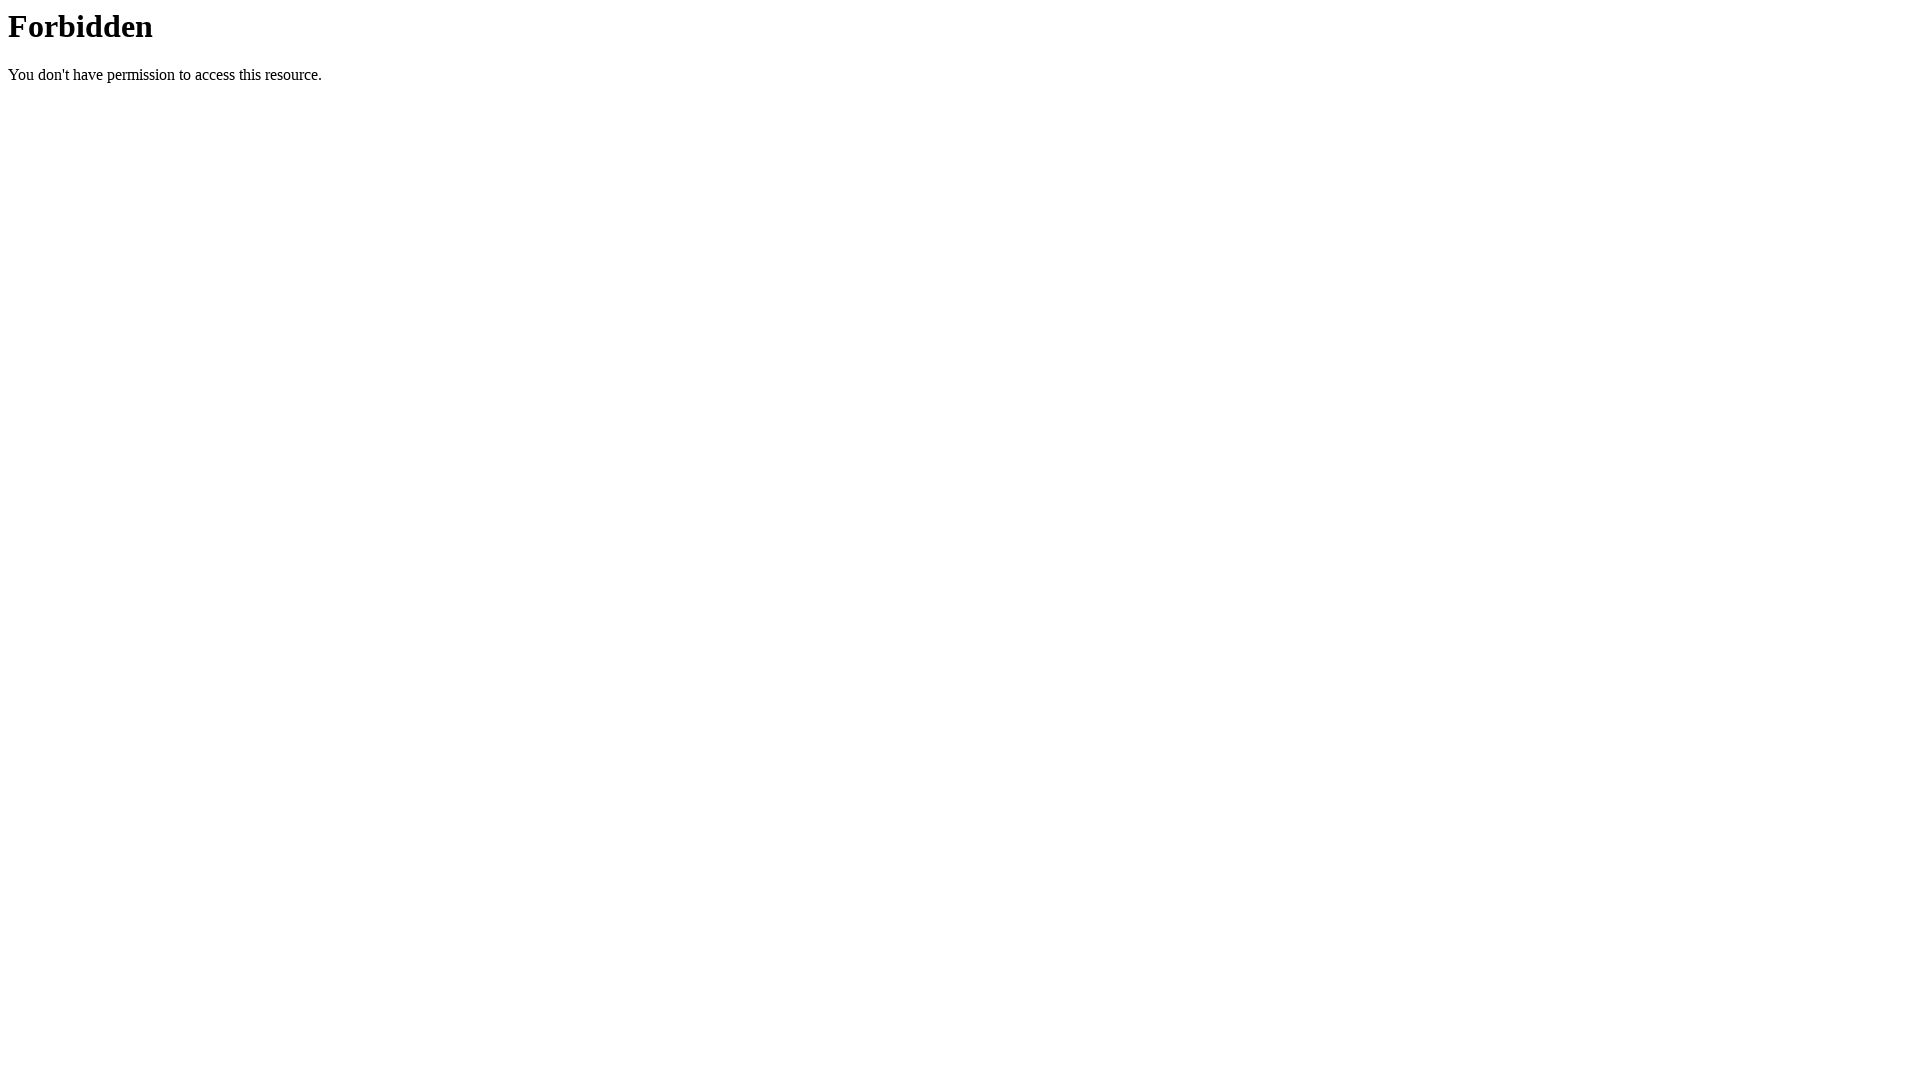

Verified page loaded successfully by confirming body element is present
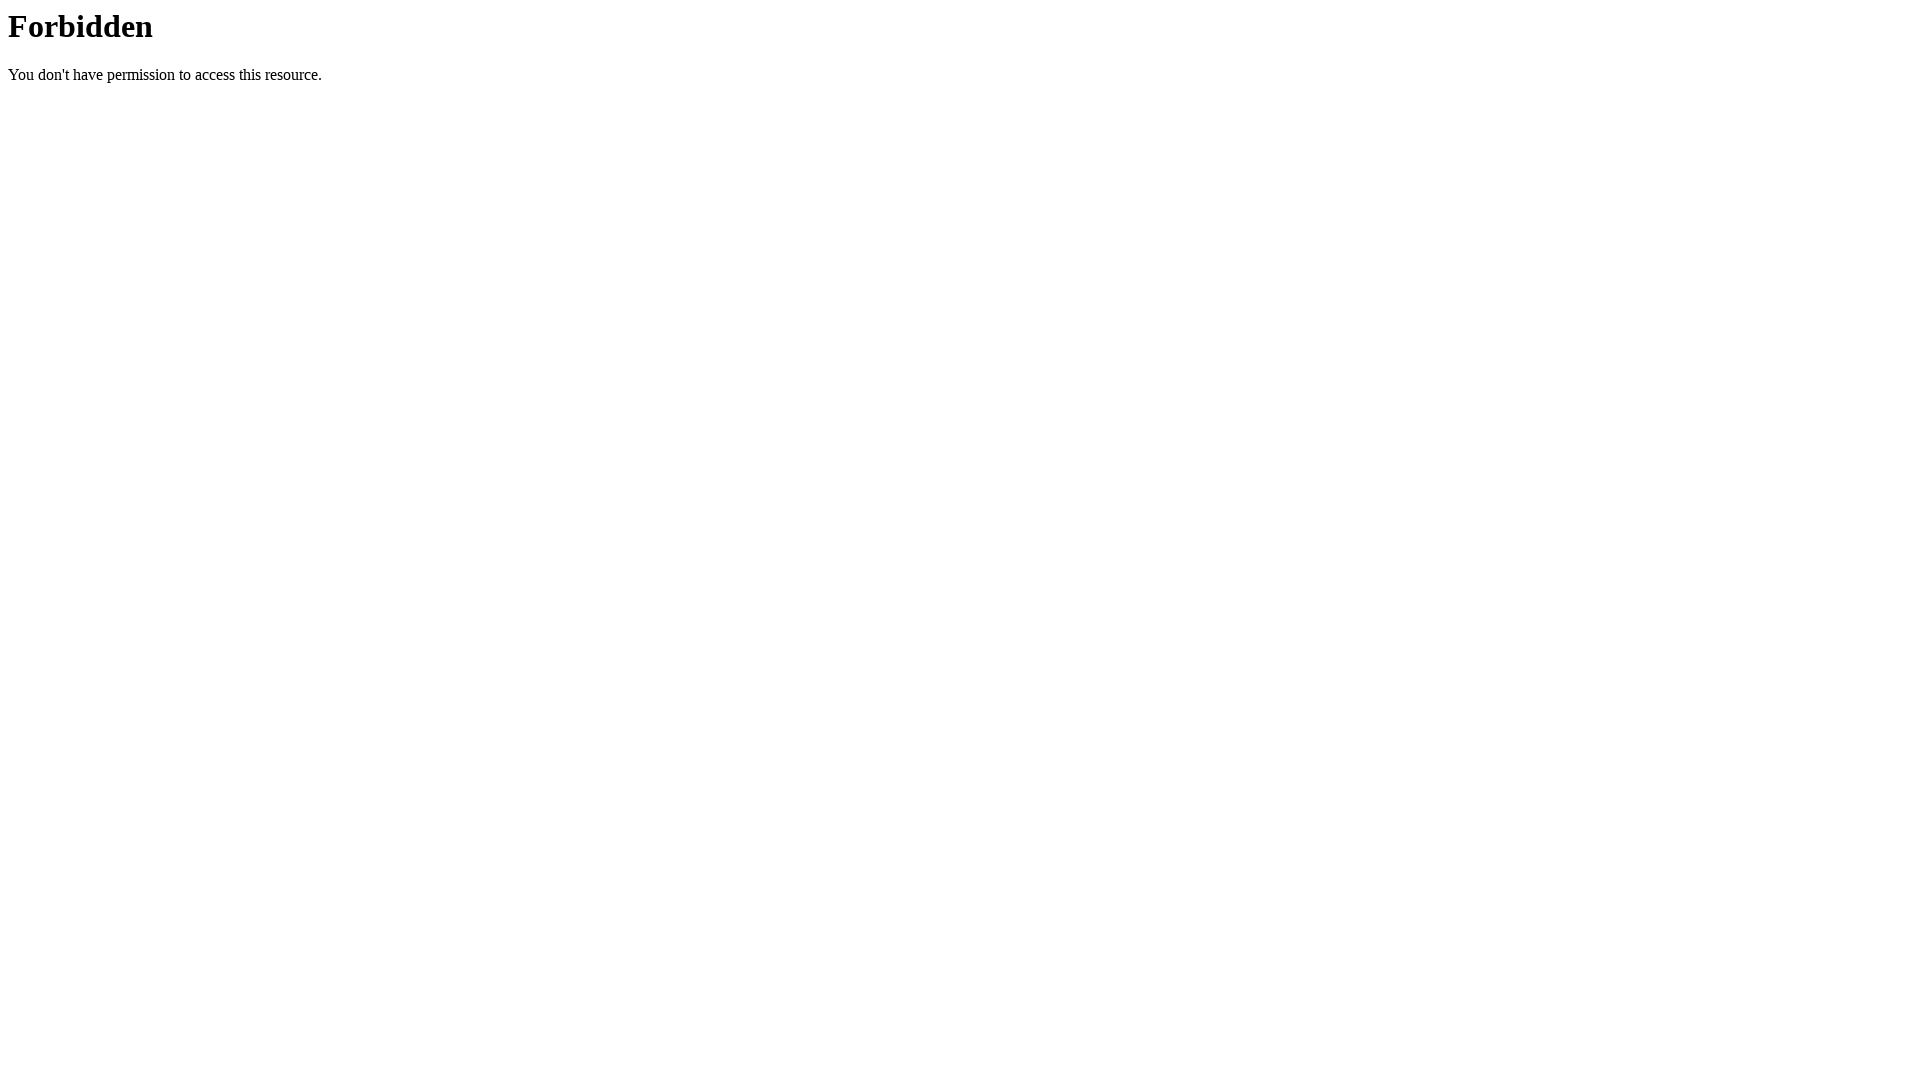

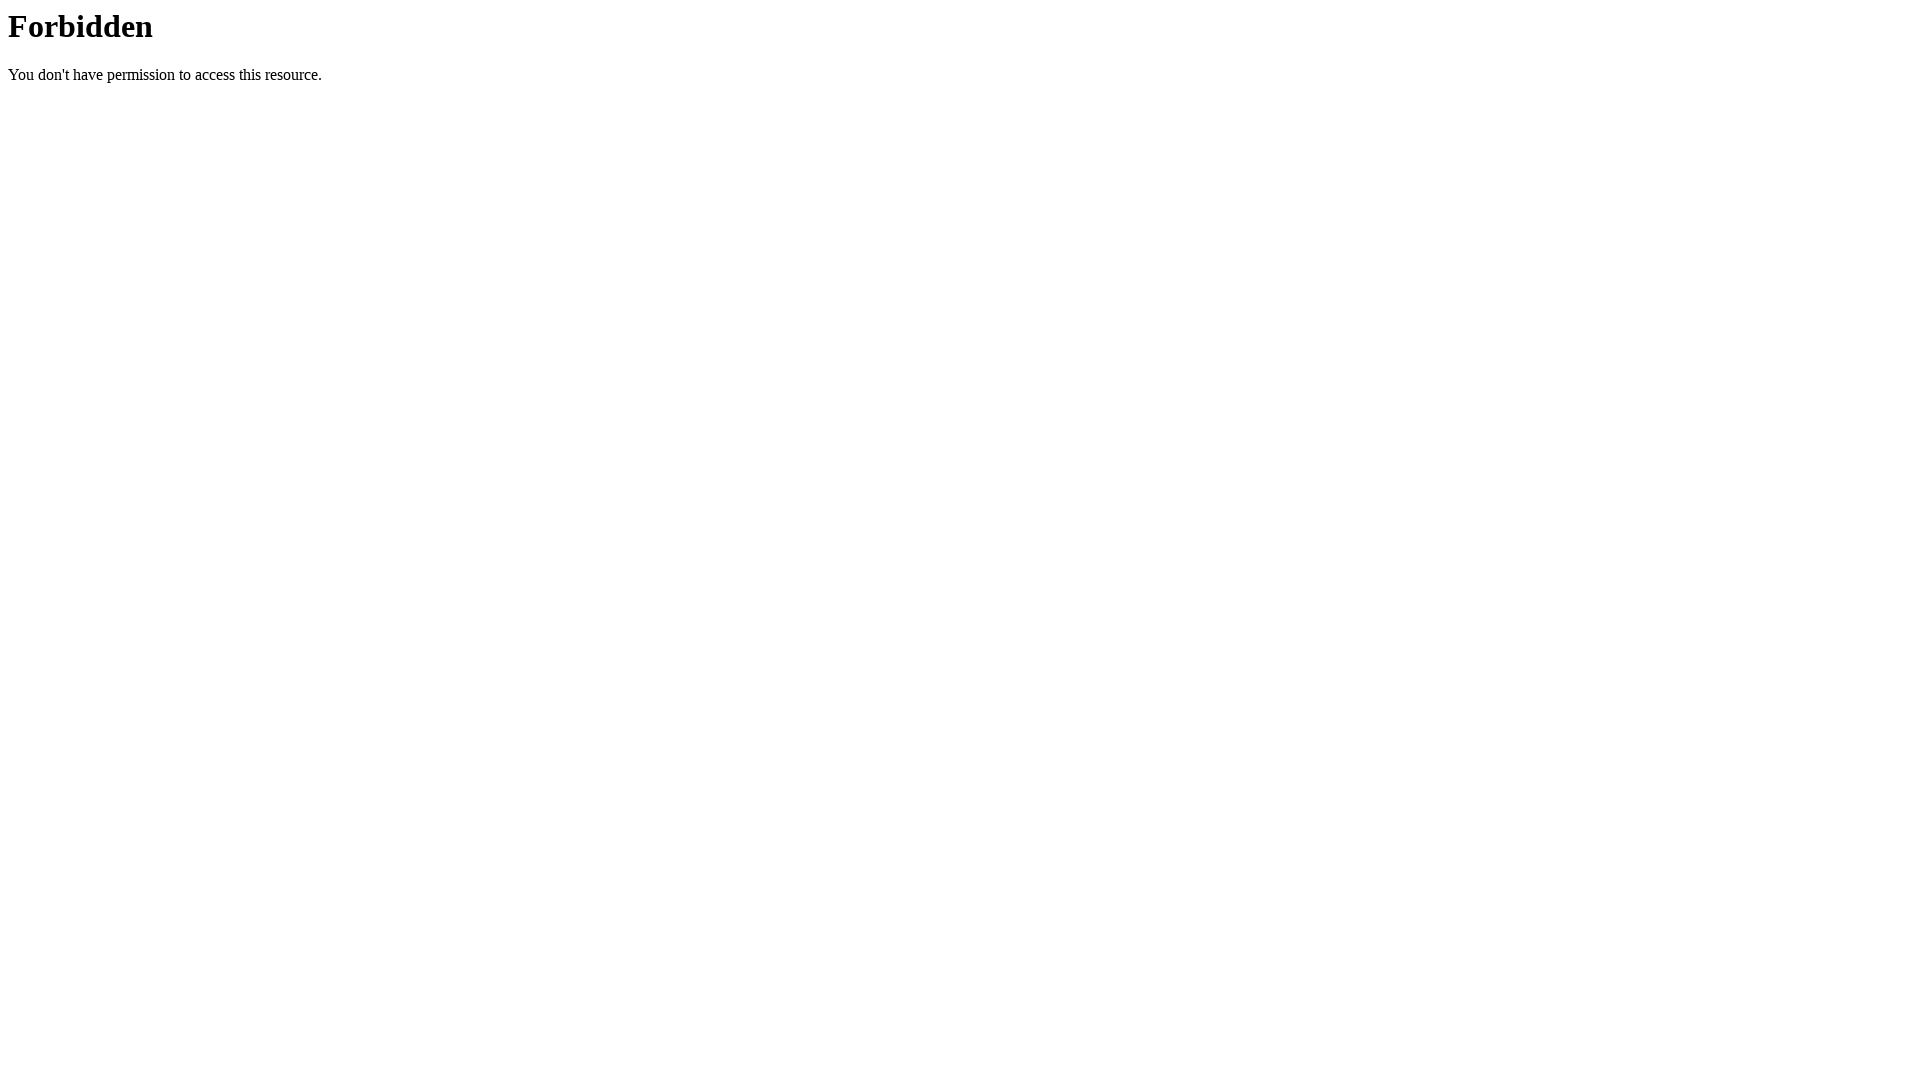